Verifies that the Cboard website has the correct title containing "Cboard AAC | Home - Communication Boards for All"

Starting URL: https://www.cboard.io/

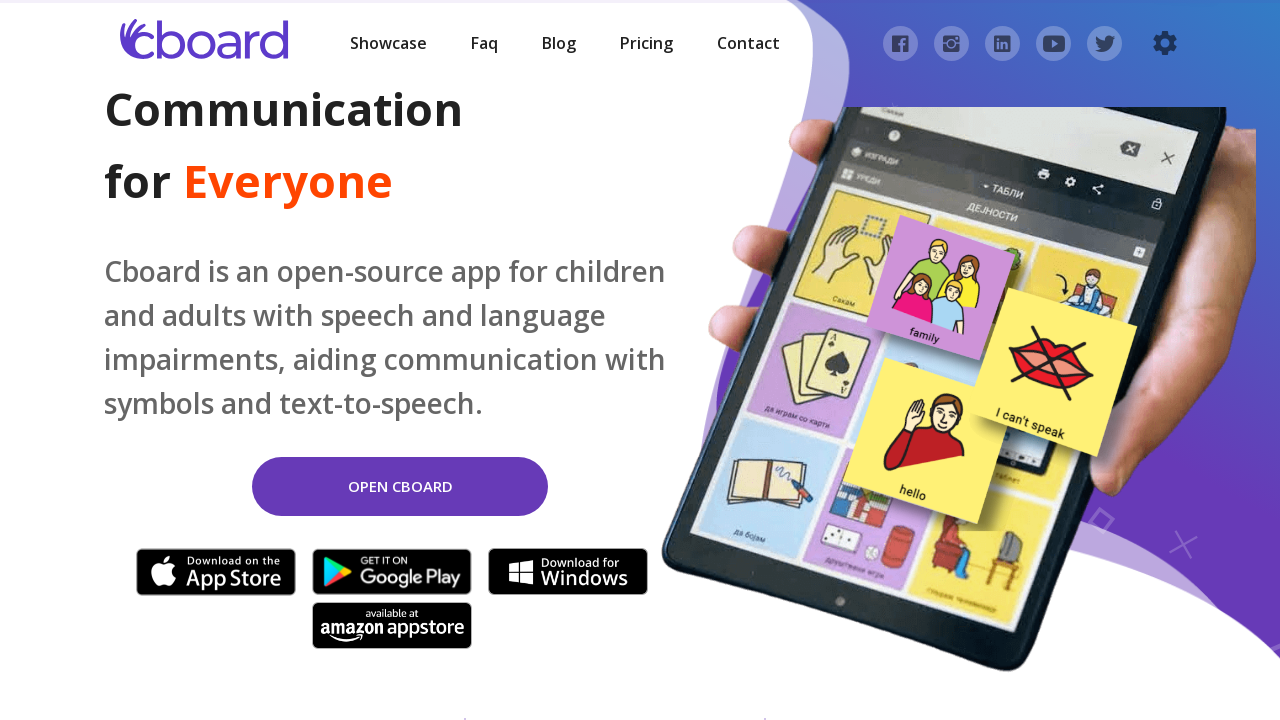

Navigated to https://www.cboard.io/
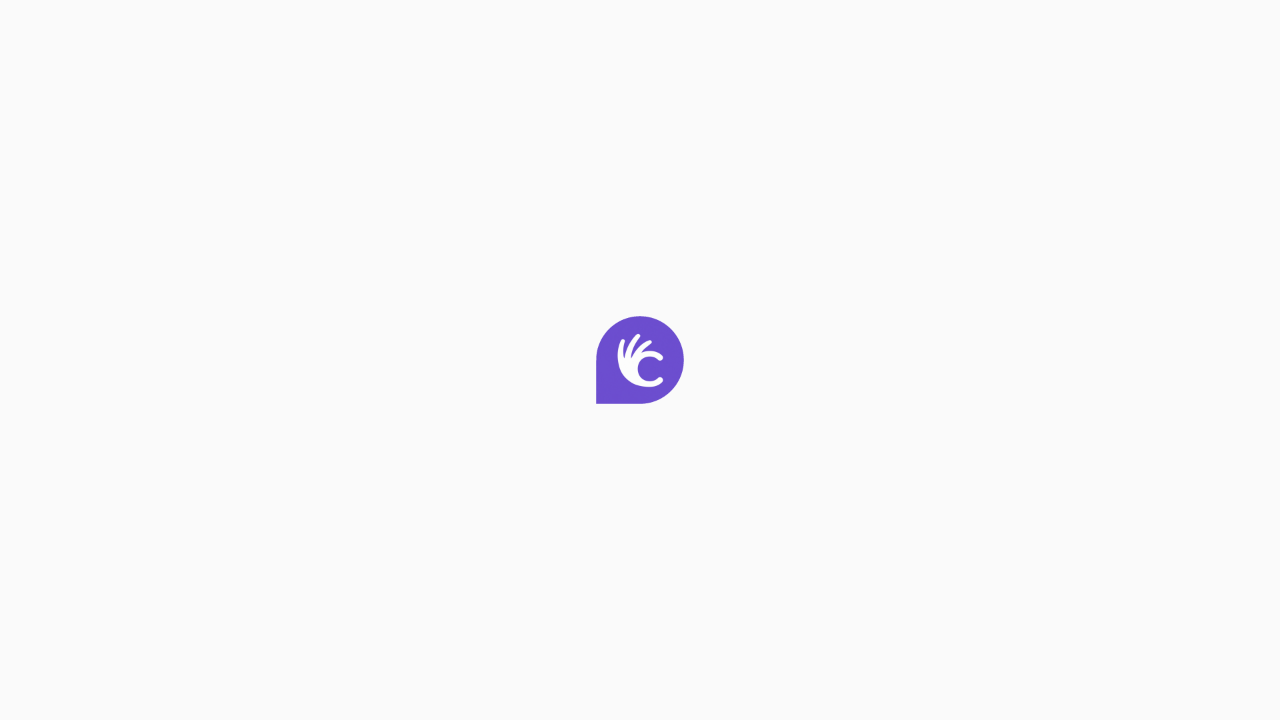

Verified page title contains 'Cboard AAC | Home - Communication Boards for All'
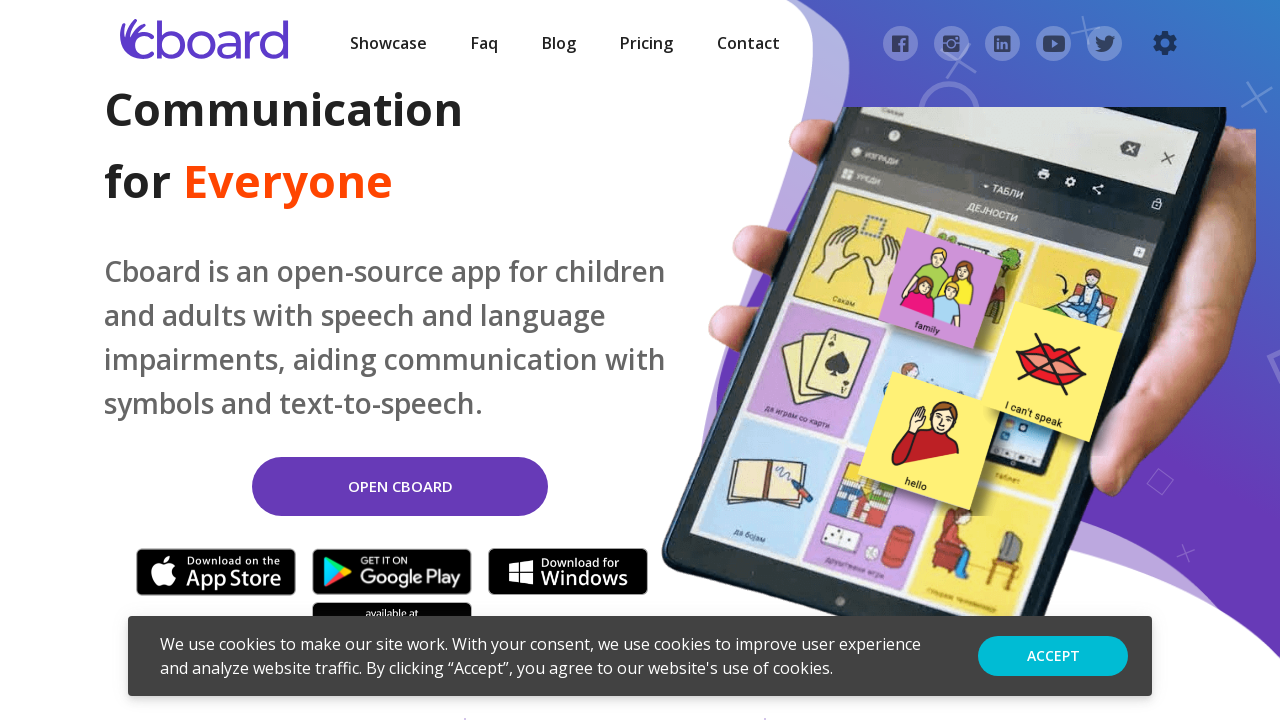

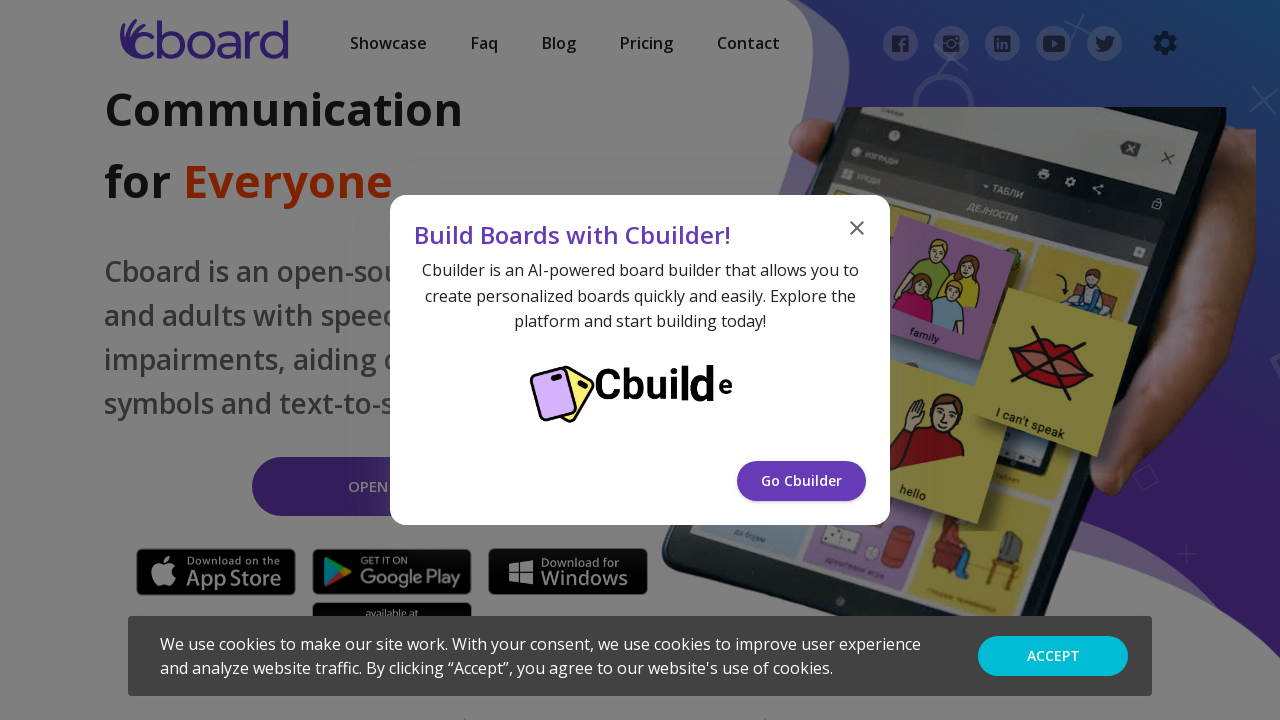